Tests accepting a confirm alert dialog and verifying the result message shows OK was selected

Starting URL: https://demoqa.com/alerts

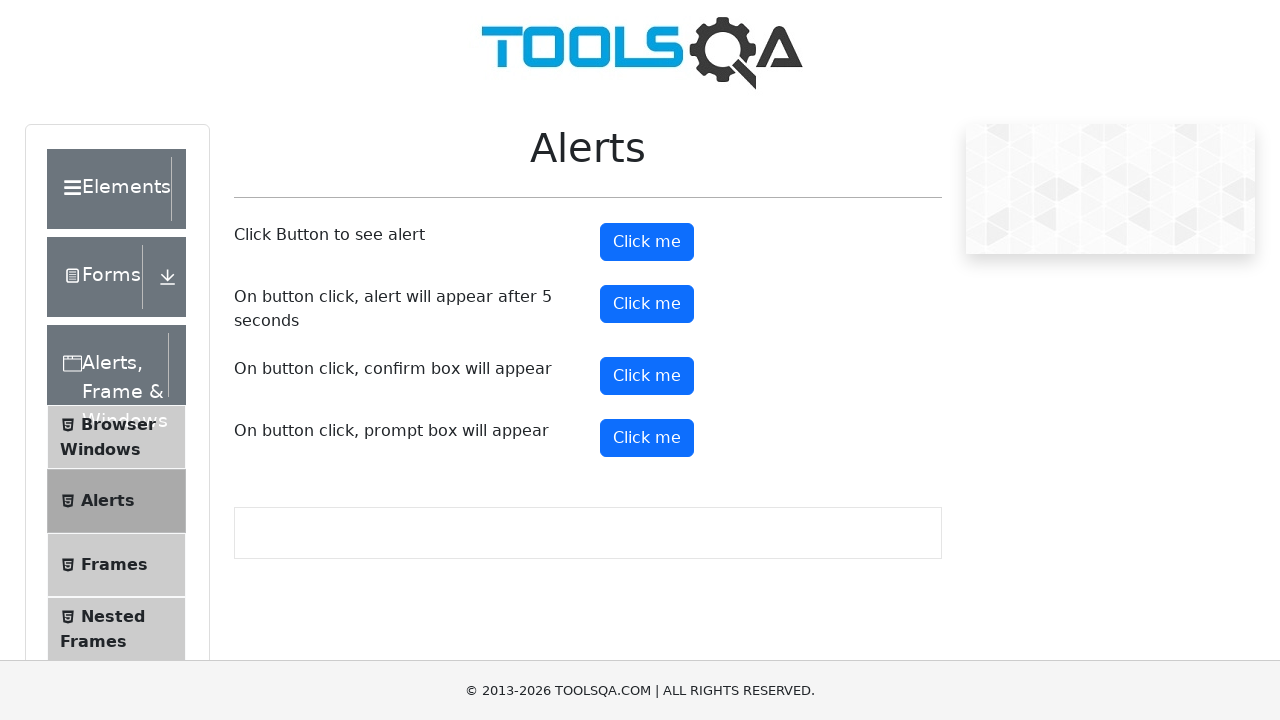

Set up dialog handler to accept confirm alert
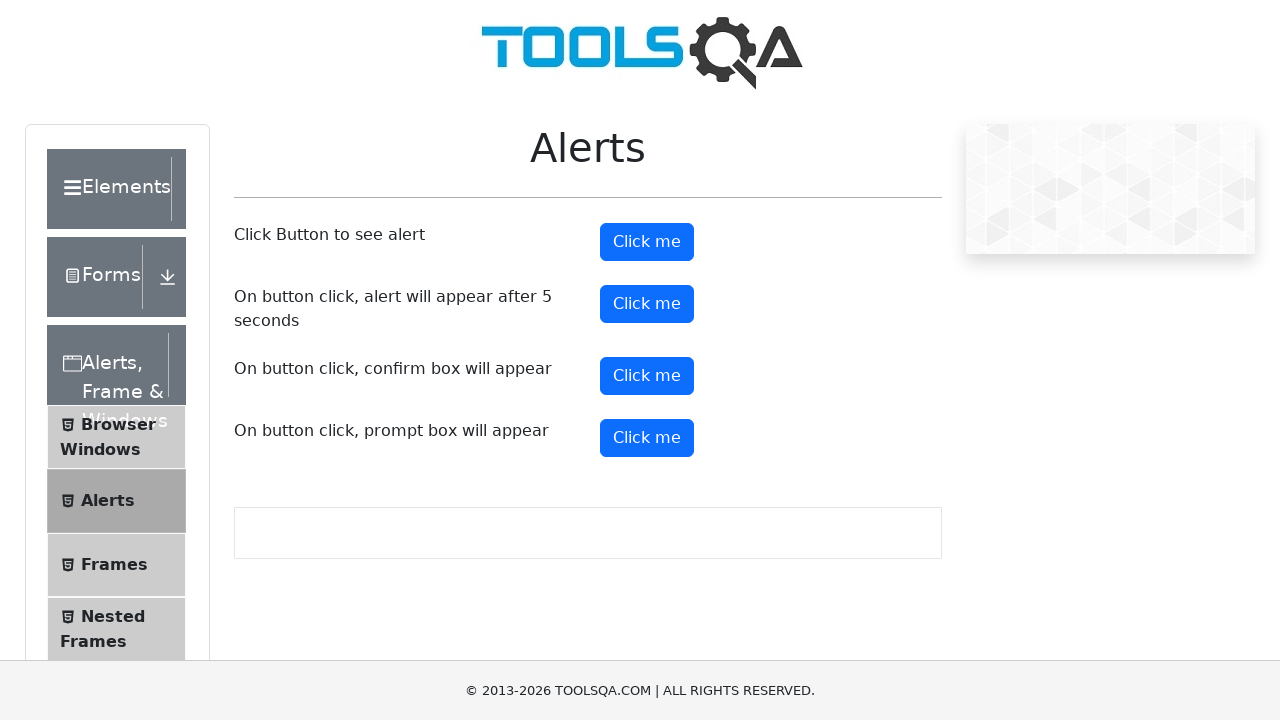

Scrolled to confirm button element
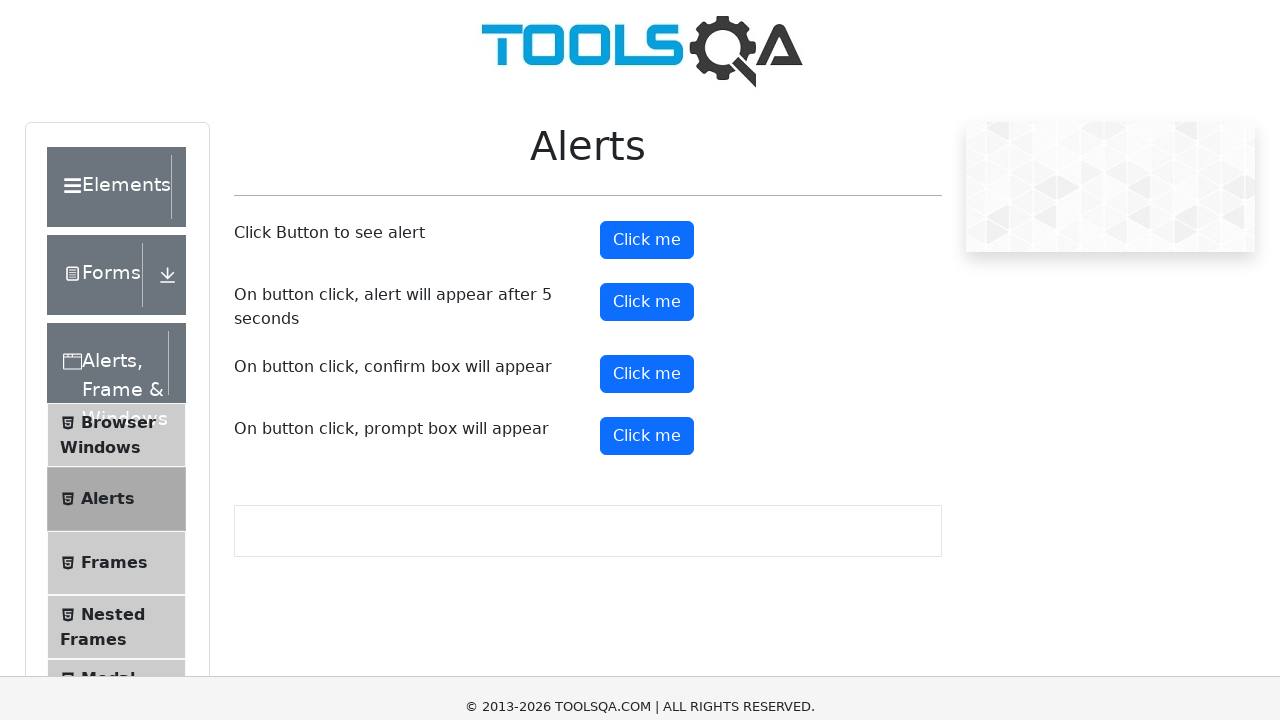

Clicked confirm button to trigger alert dialog at (647, 19) on #confirmButton
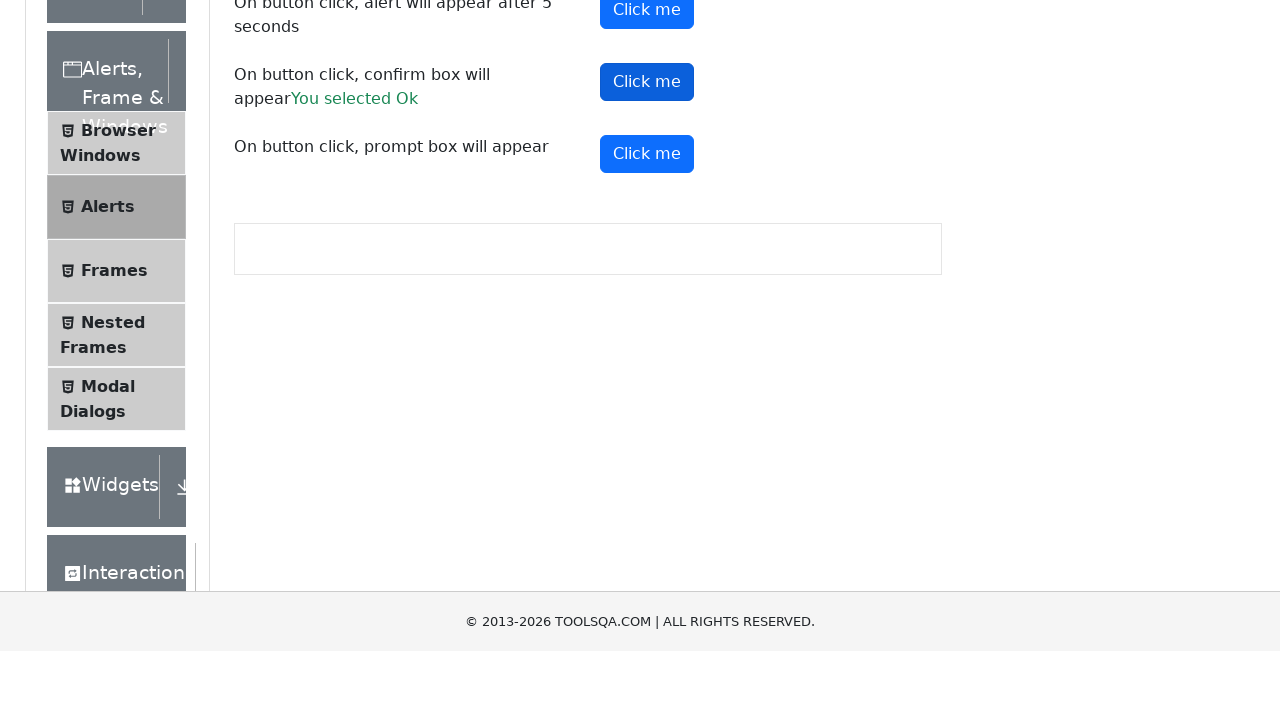

Confirm result message appeared on page
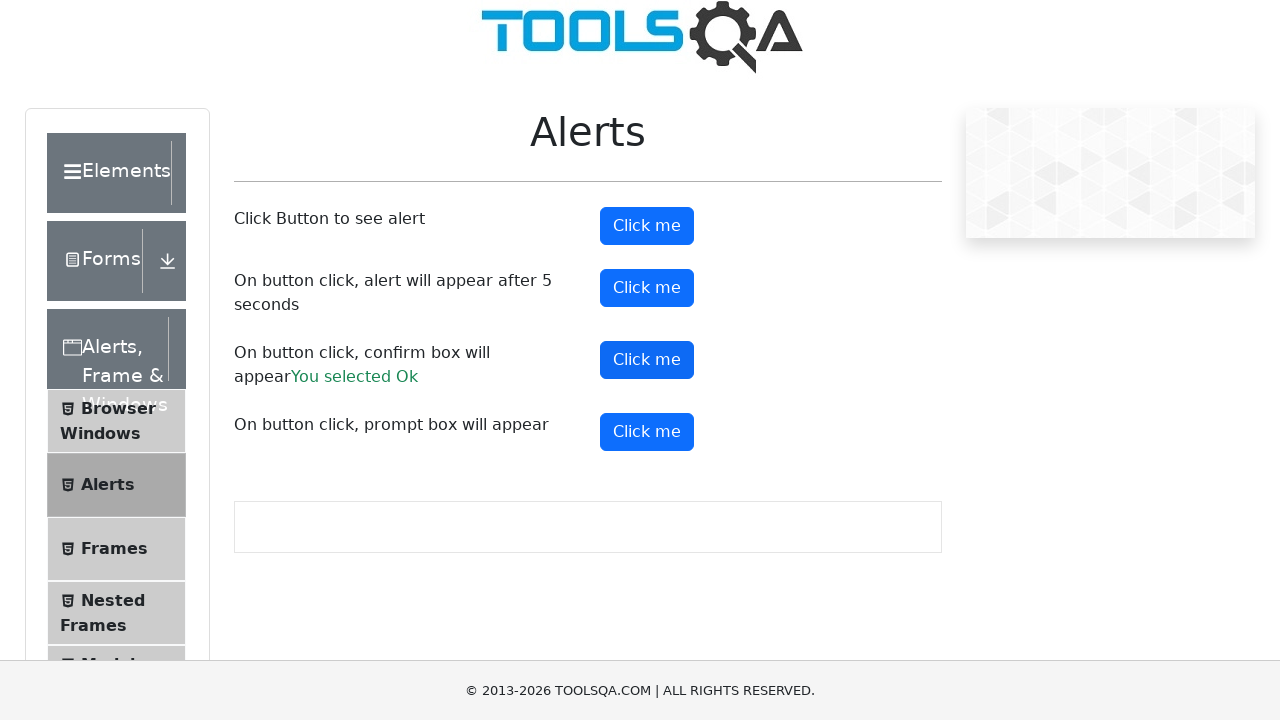

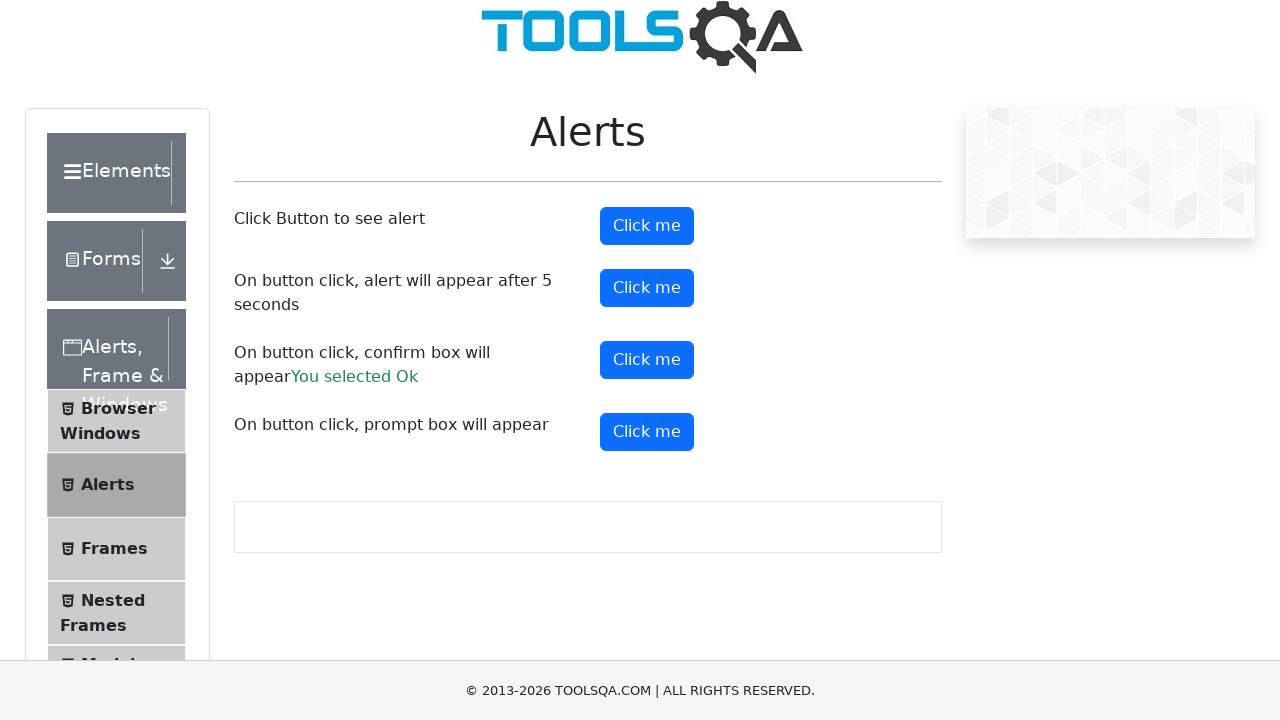